Tests jQuery UI datepicker functionality by navigating to a specific future date (May 24, 2026) using the calendar navigation controls

Starting URL: https://jqueryui.com/datepicker/

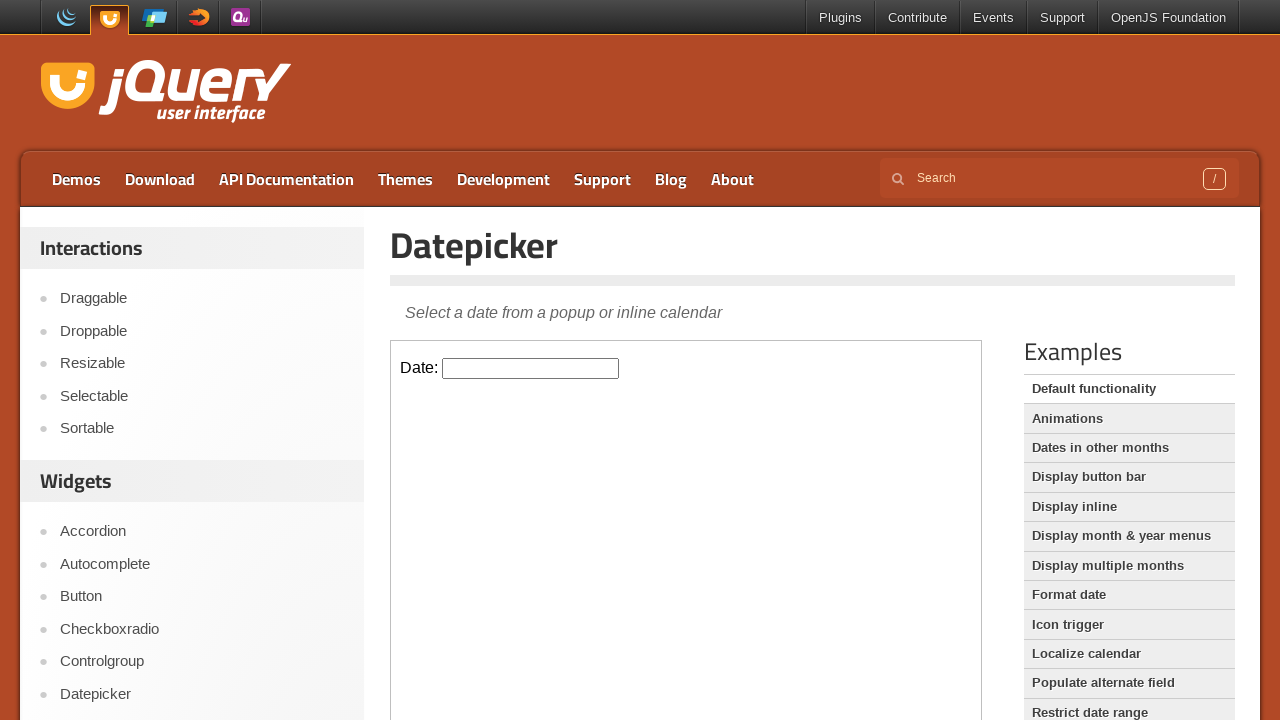

Located the iframe containing the datepicker
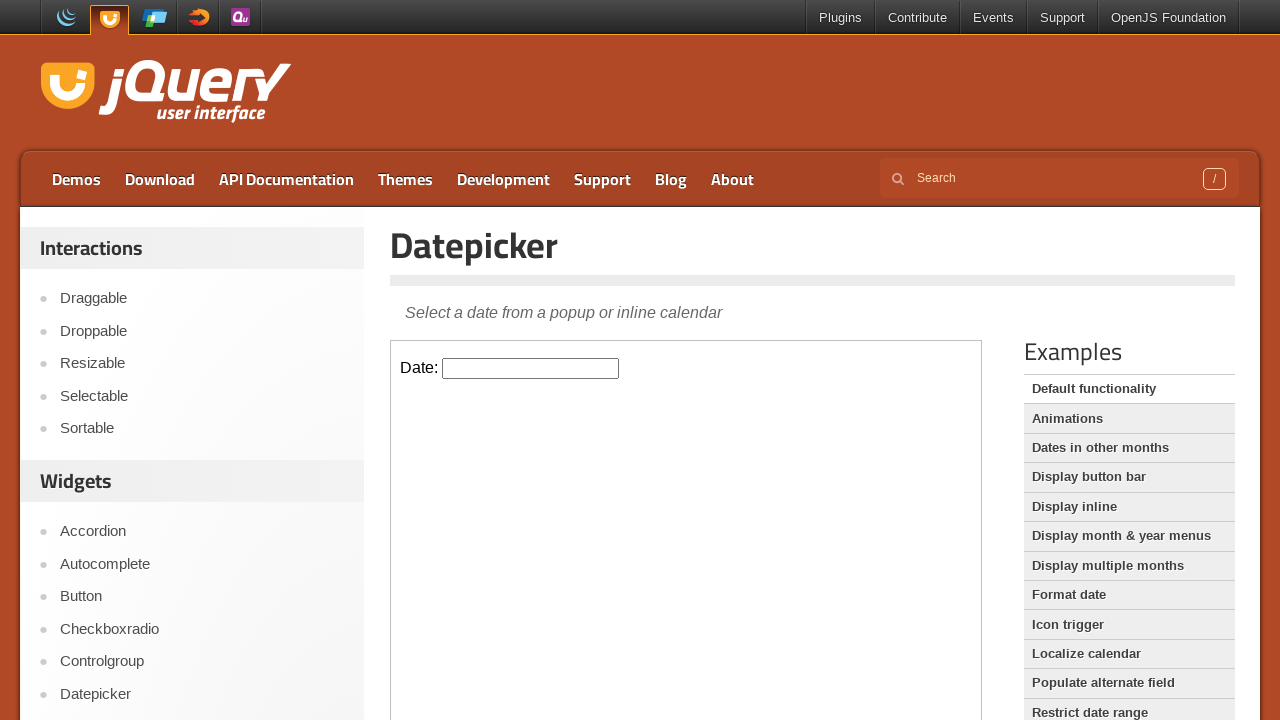

Clicked on the datepicker input to open calendar at (531, 368) on iframe >> nth=0 >> internal:control=enter-frame >> #datepicker
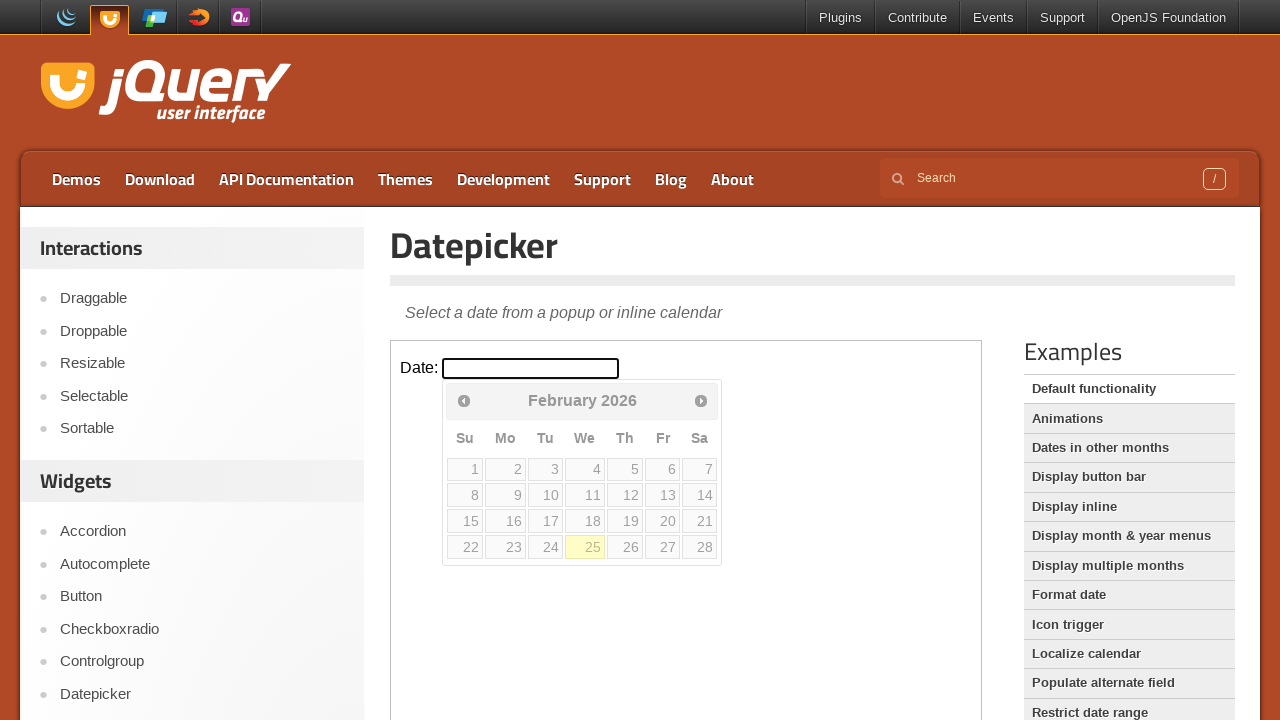

Retrieved current month: February
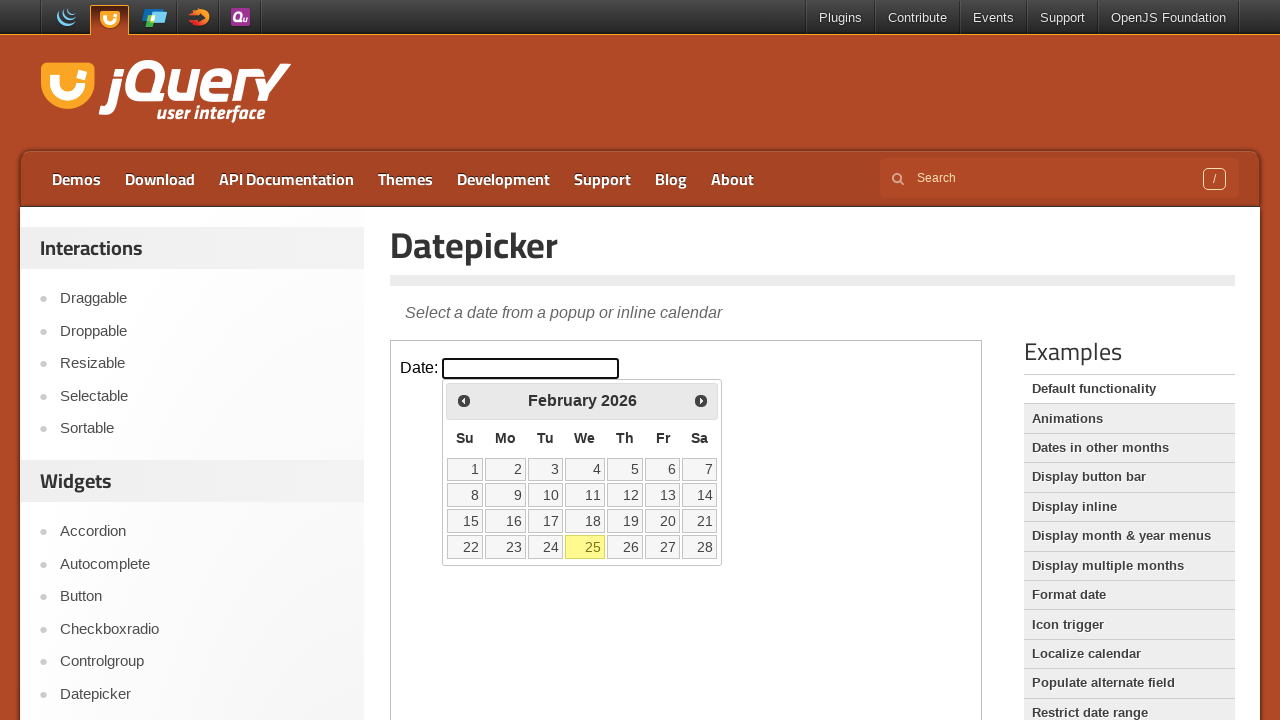

Retrieved current year: 2026
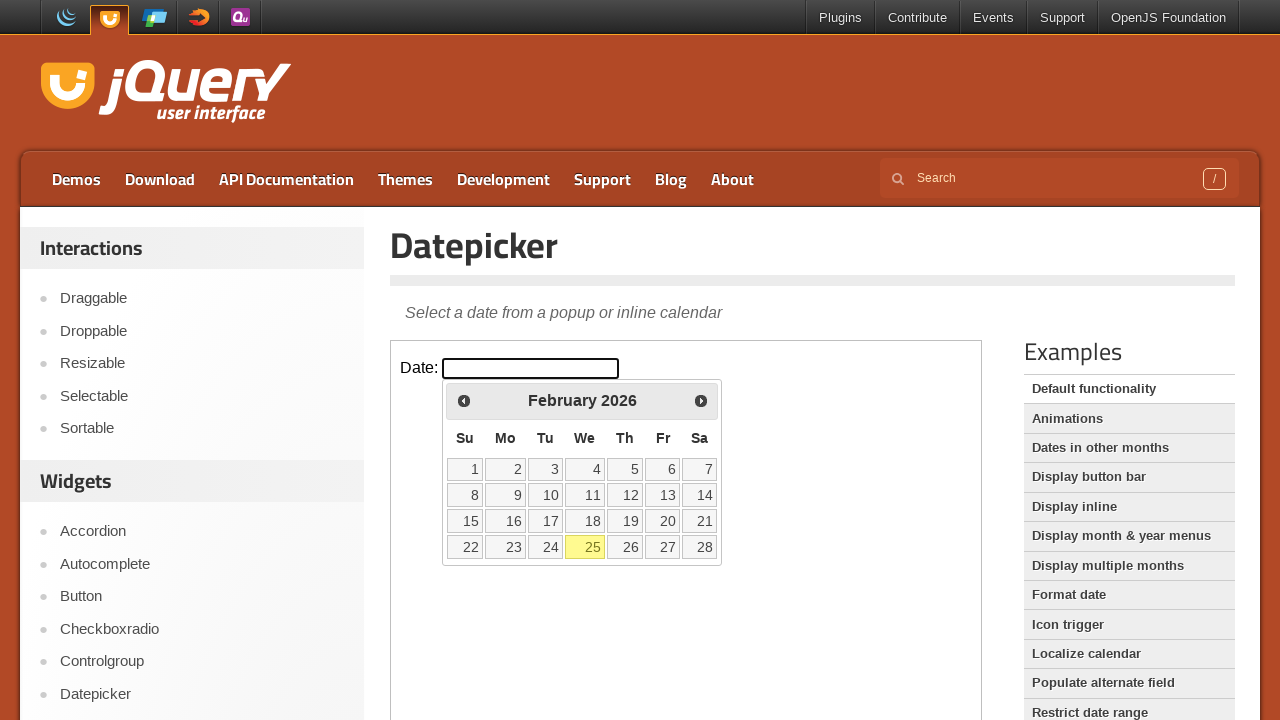

Clicked next button to navigate forward in calendar at (701, 400) on iframe >> nth=0 >> internal:control=enter-frame >> a[title='Next']
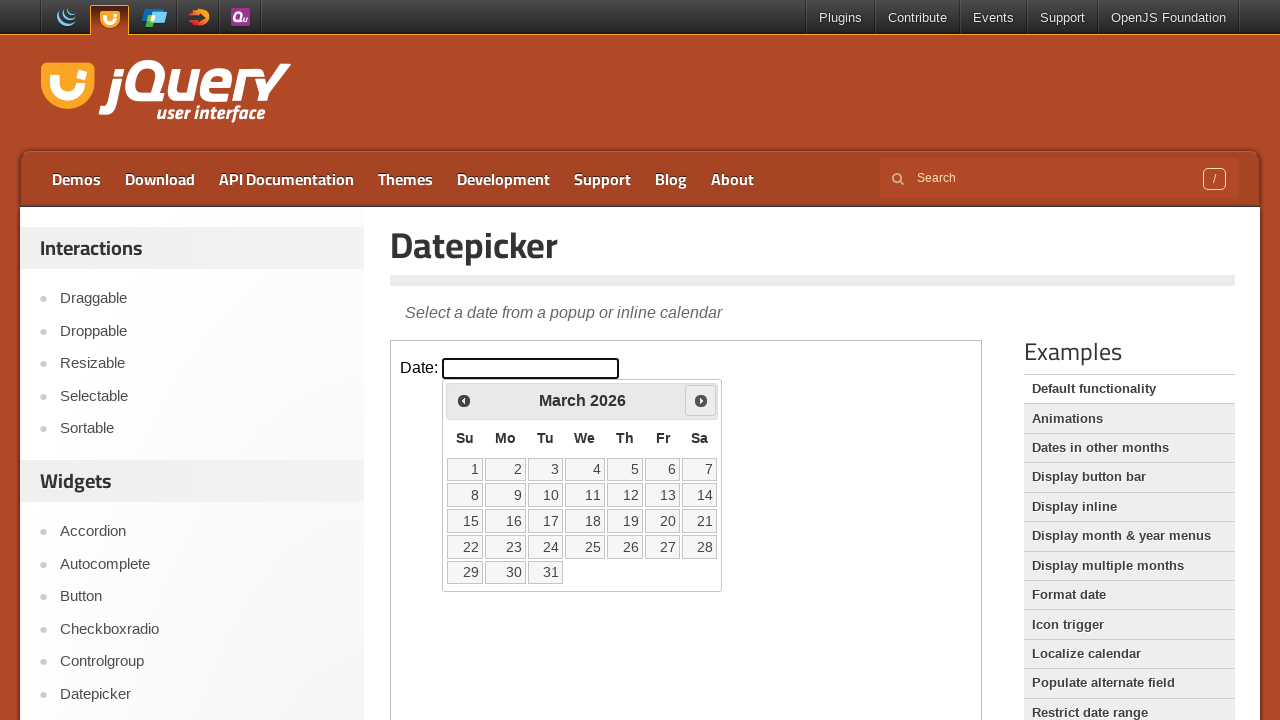

Retrieved current month: March
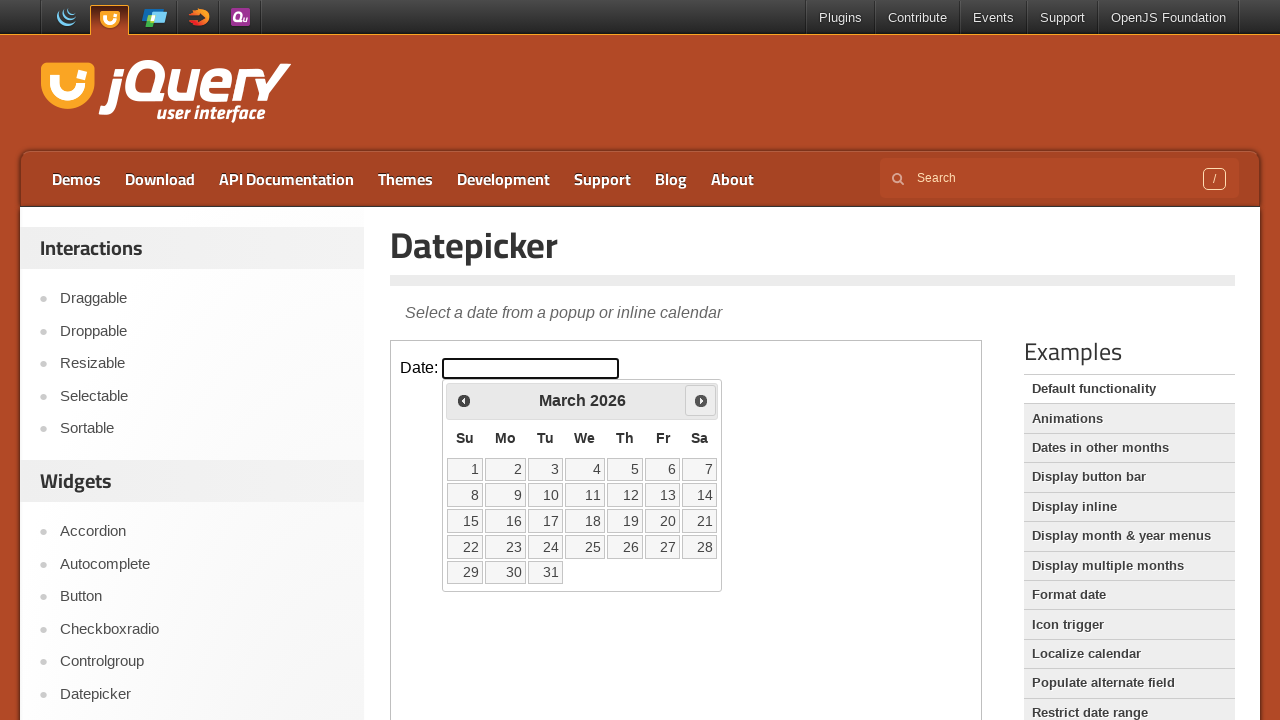

Retrieved current year: 2026
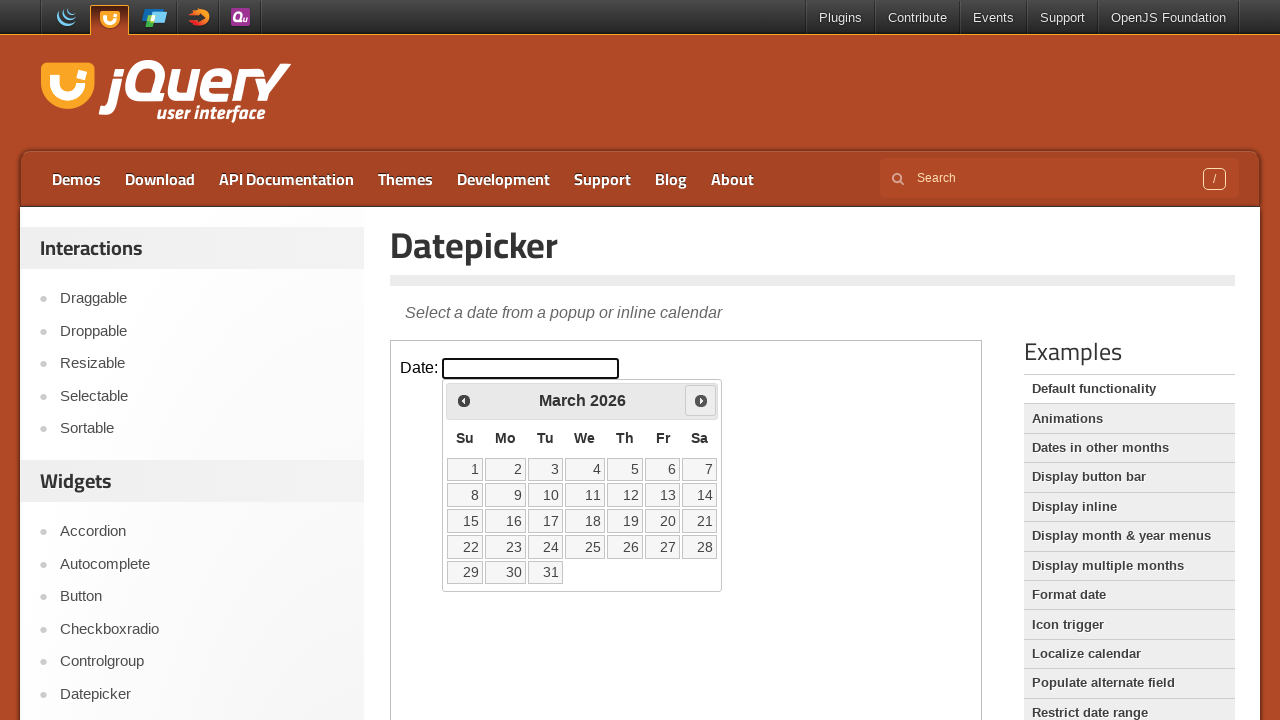

Clicked next button to navigate forward in calendar at (701, 400) on iframe >> nth=0 >> internal:control=enter-frame >> a[title='Next']
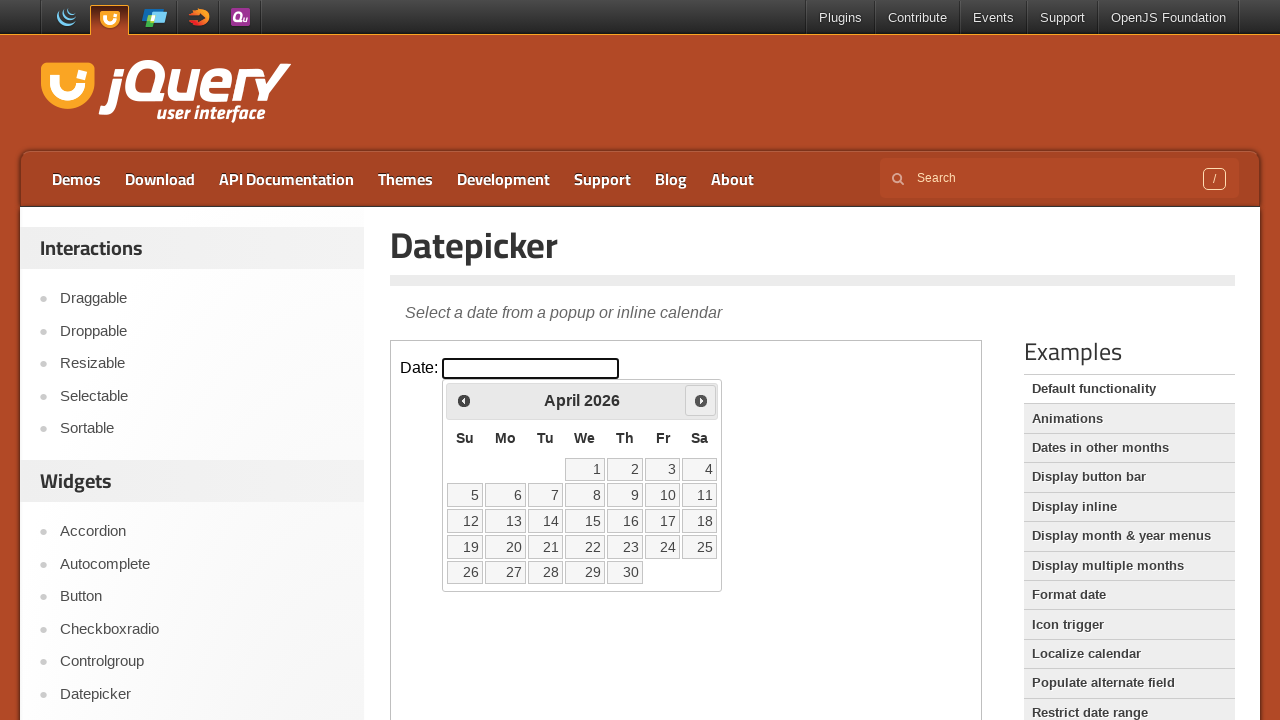

Retrieved current month: April
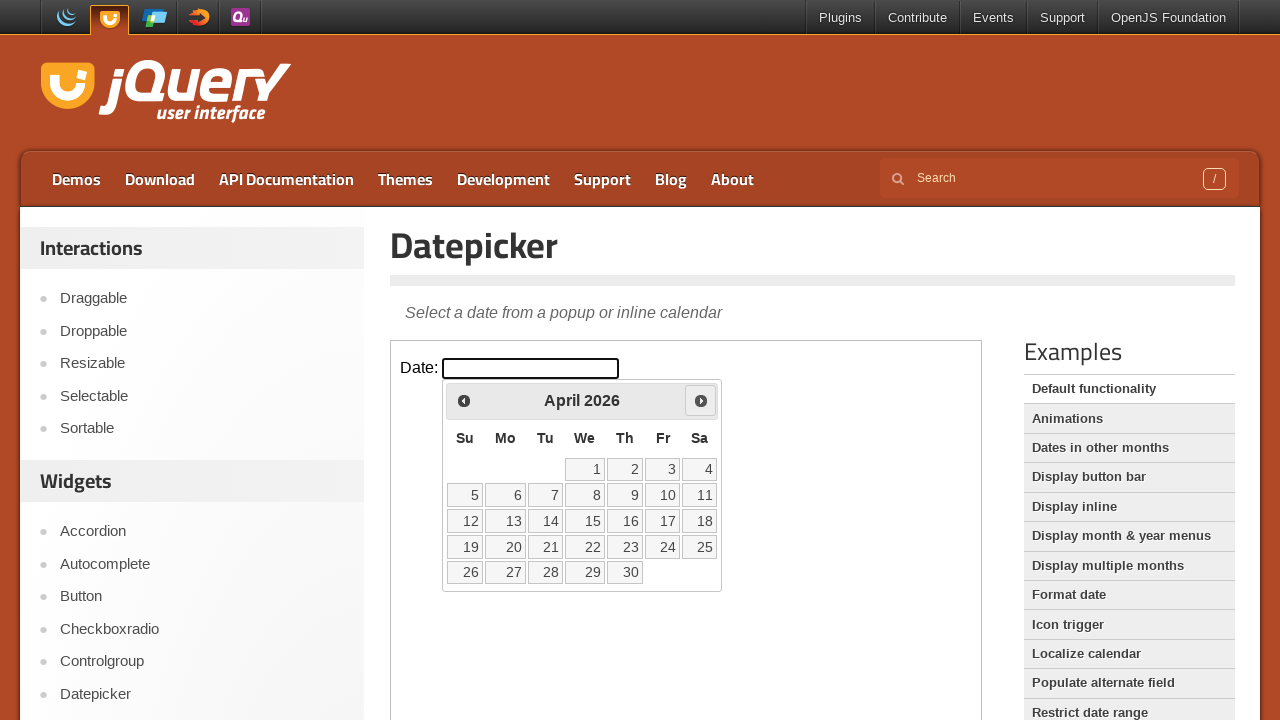

Retrieved current year: 2026
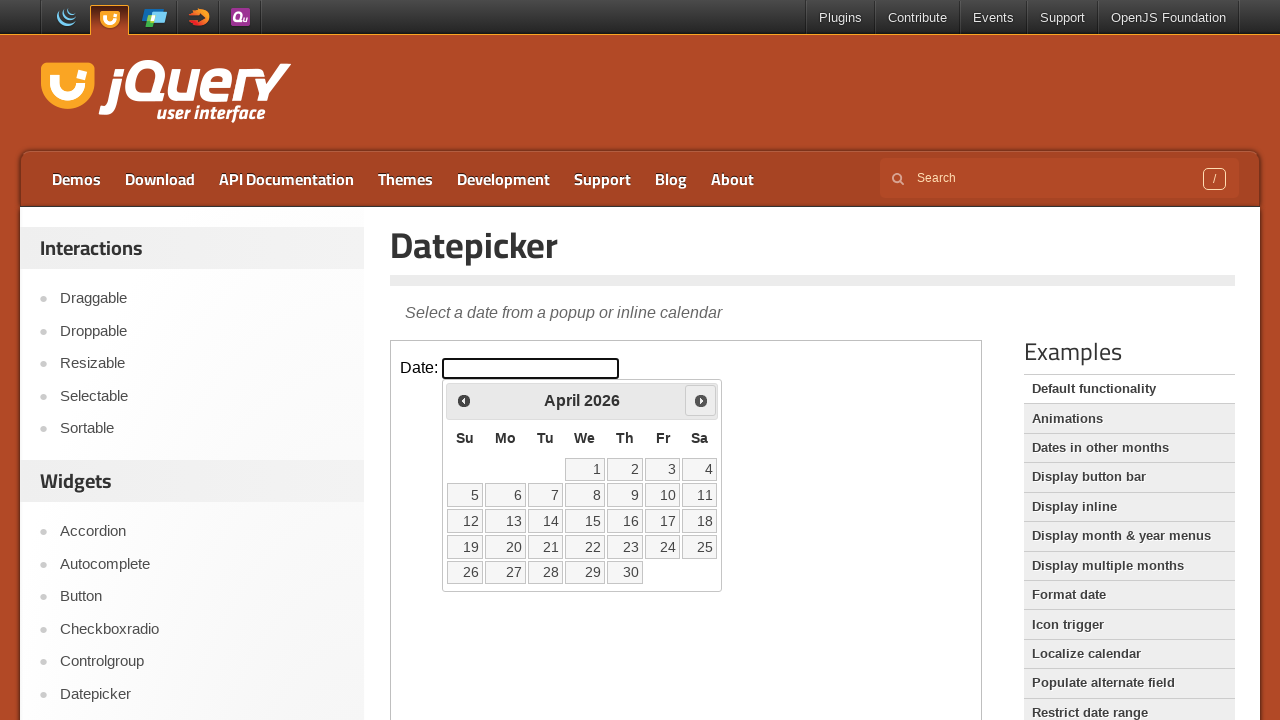

Clicked next button to navigate forward in calendar at (701, 400) on iframe >> nth=0 >> internal:control=enter-frame >> a[title='Next']
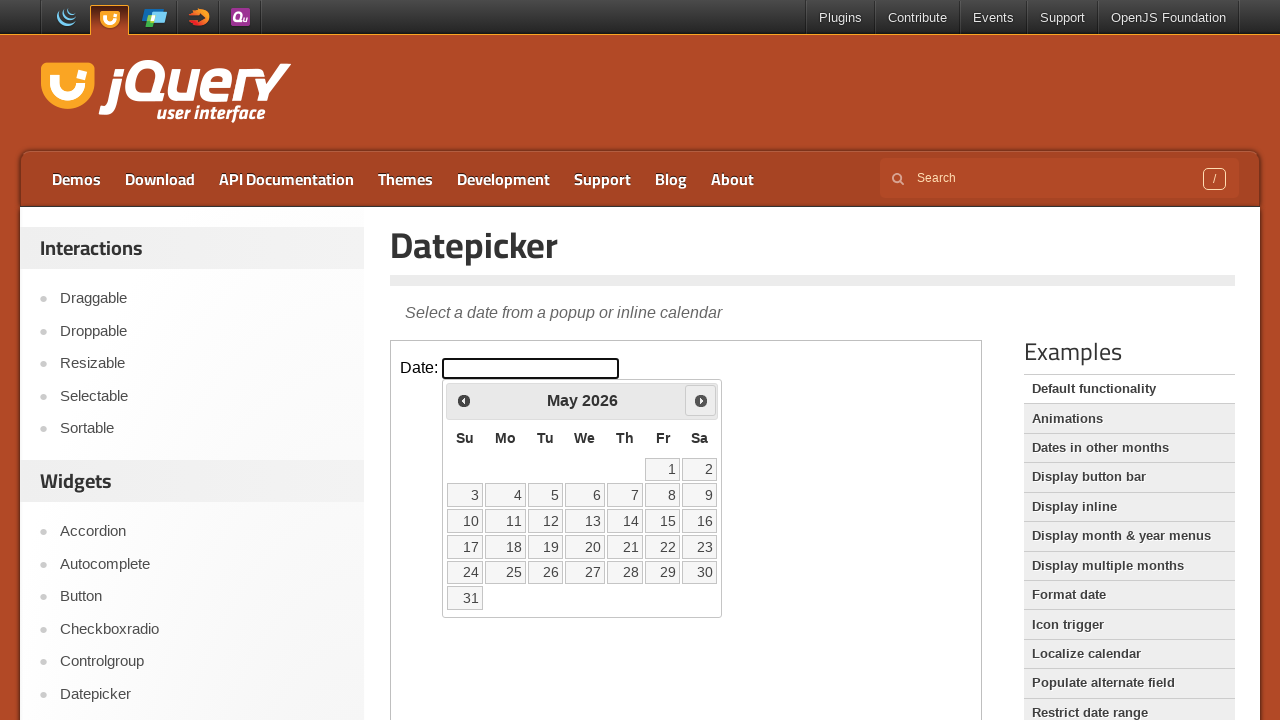

Retrieved current month: May
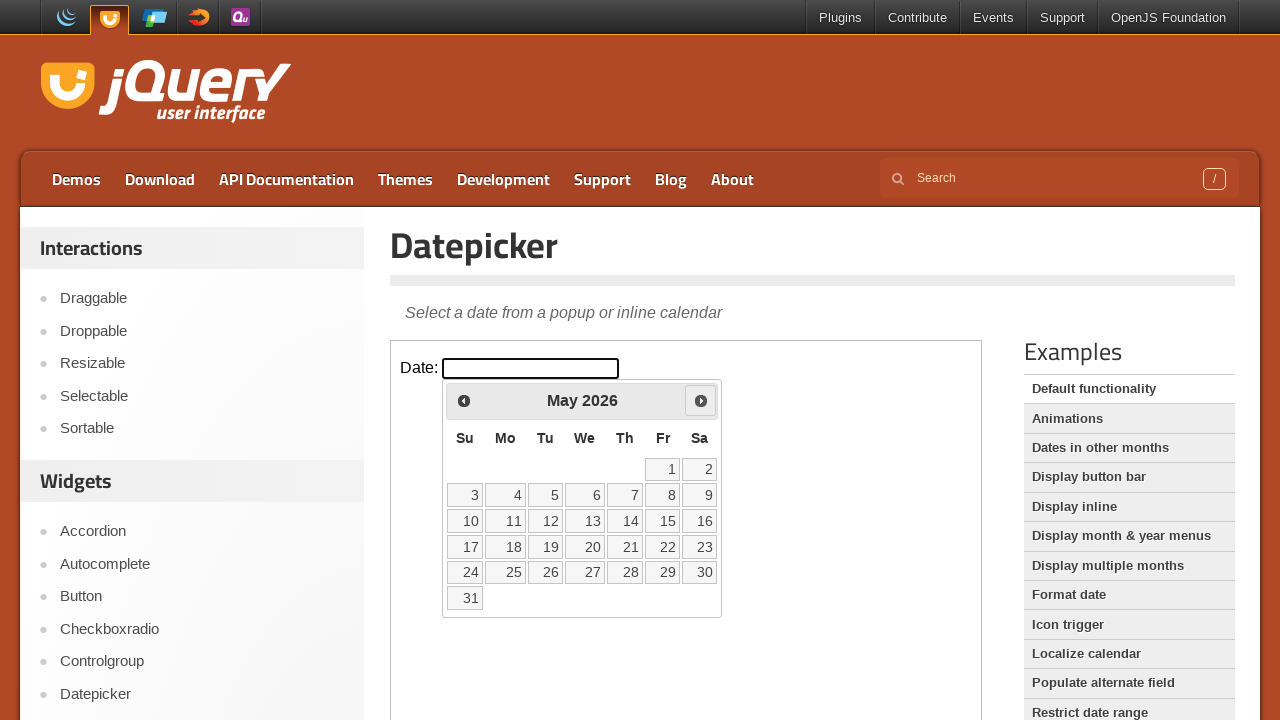

Retrieved current year: 2026
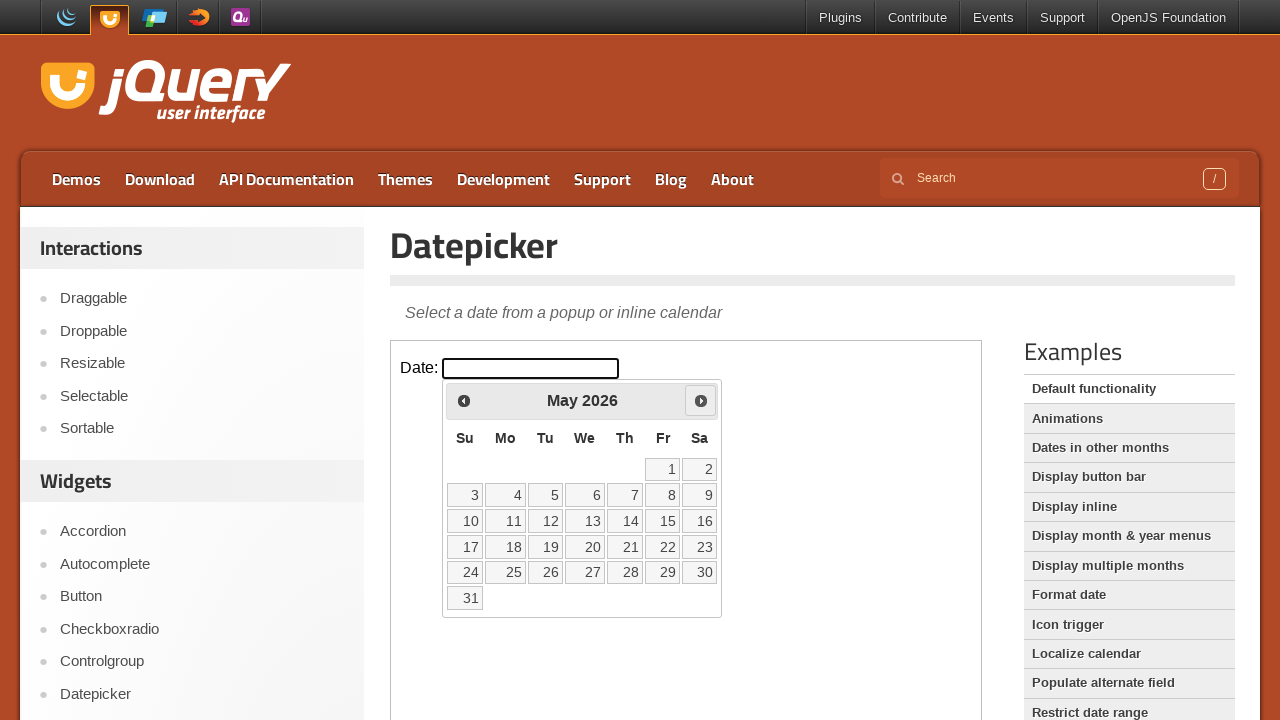

Reached target date May 2026
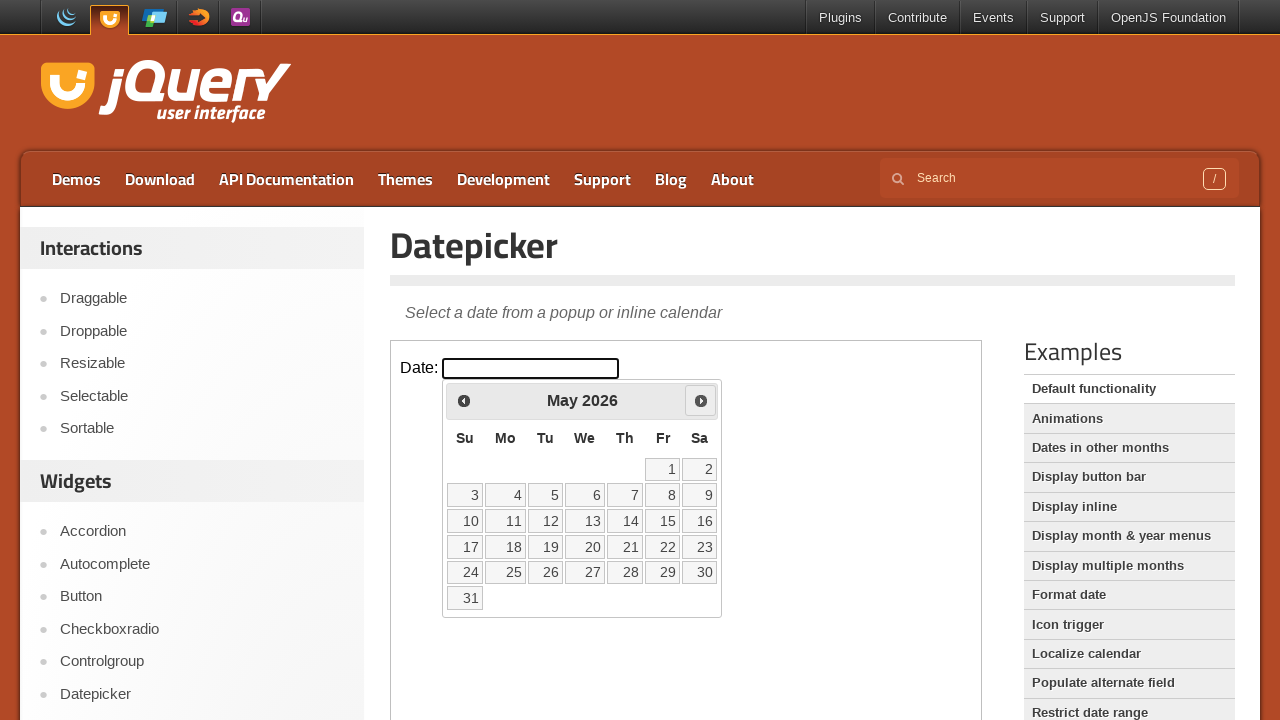

Selected day 24 from the calendar at (465, 572) on iframe >> nth=0 >> internal:control=enter-frame >> xpath=//td[@data-handler='sel
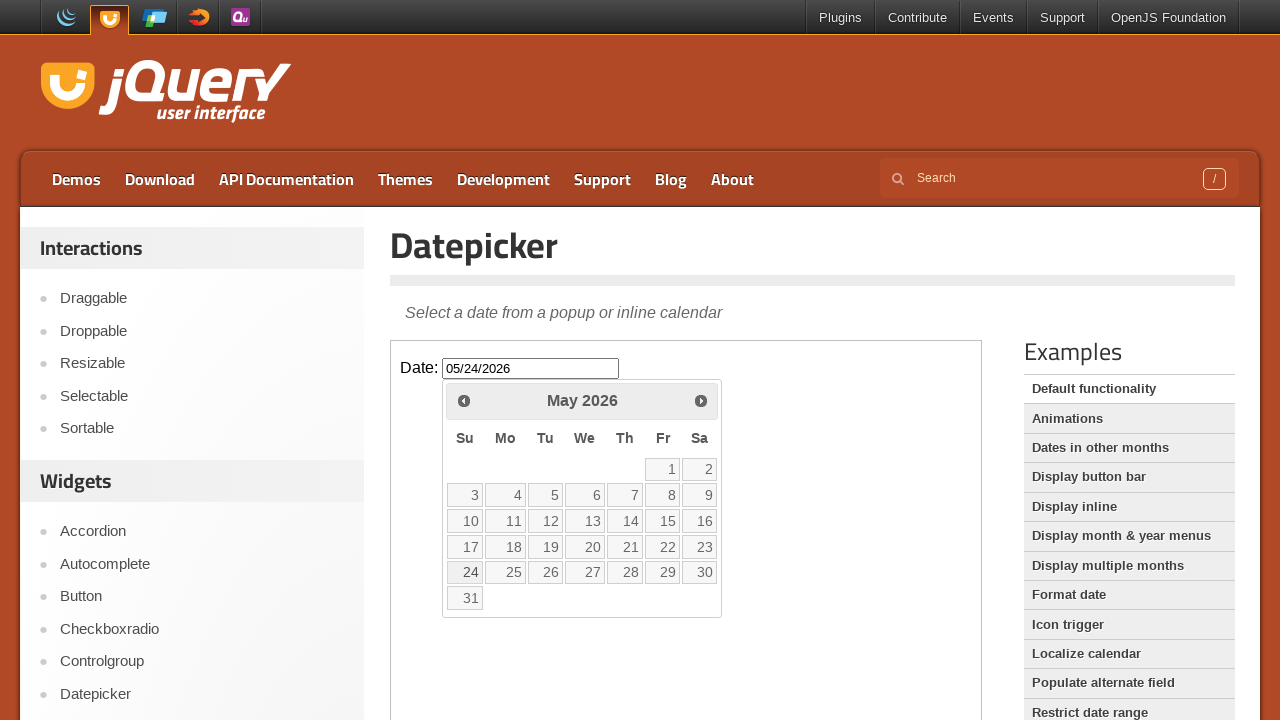

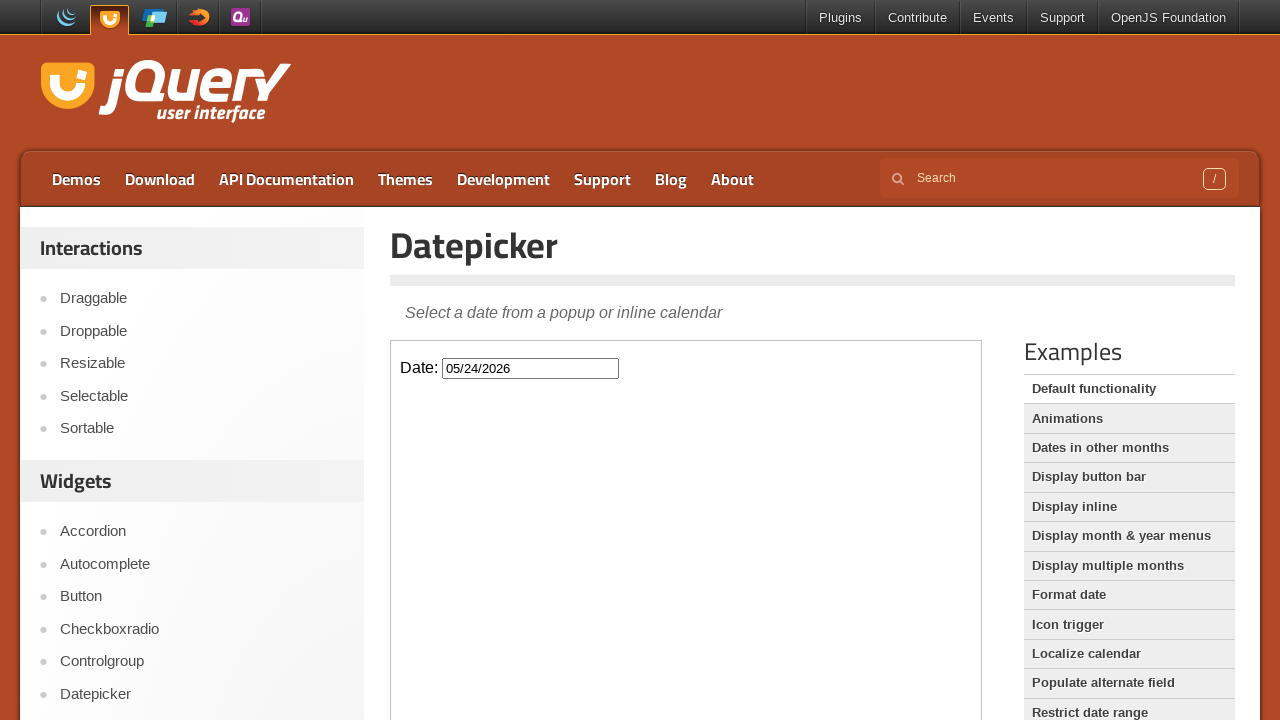